Tests handling a JavaScript prompt alert by clicking a button, entering text, accepting, and verifying the result

Starting URL: http://the-internet.herokuapp.com/javascript_alerts

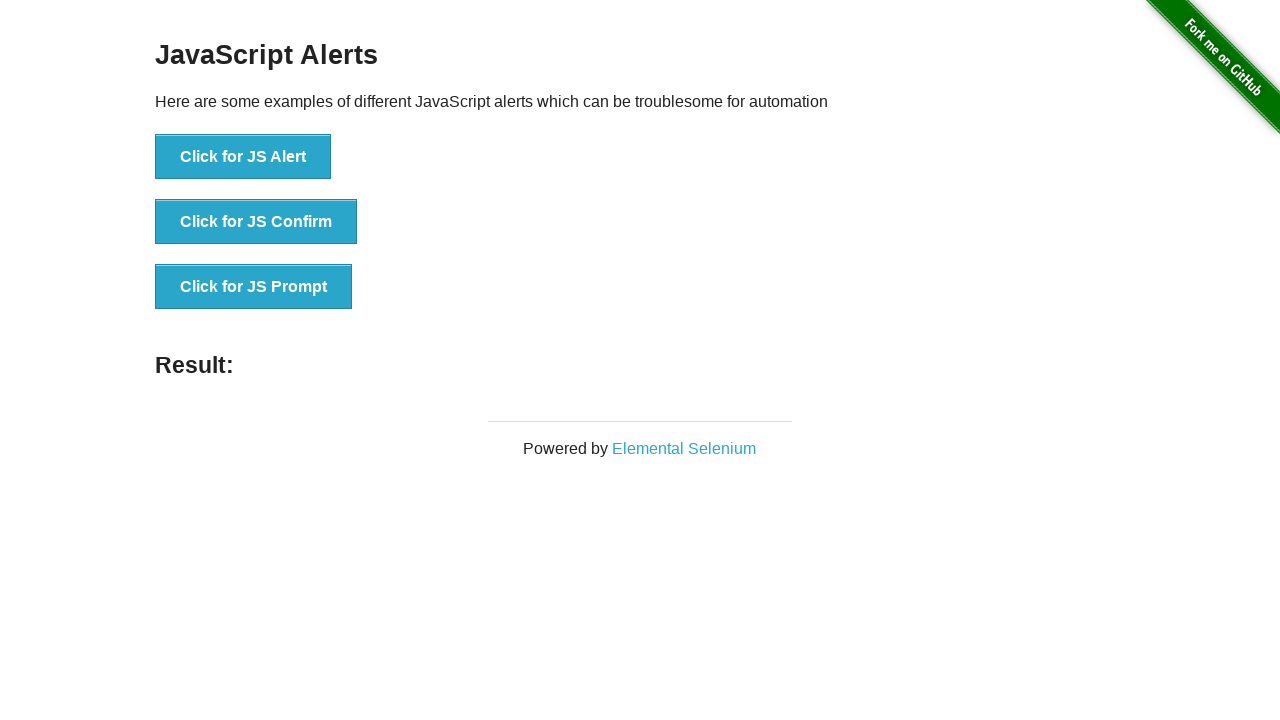

Set up dialog handler to accept prompt with 'Sample Text'
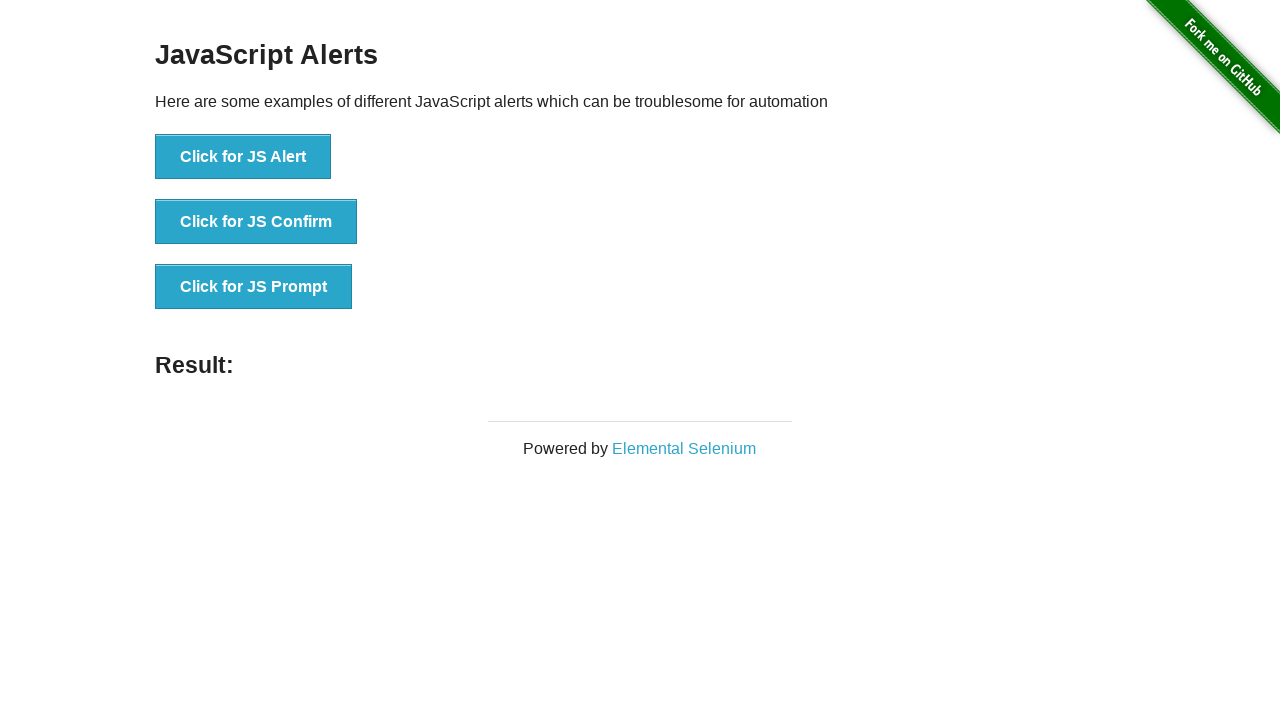

Clicked the 'Click for JS Prompt' button to trigger the prompt alert at (254, 287) on xpath=//button[text()='Click for JS Prompt']
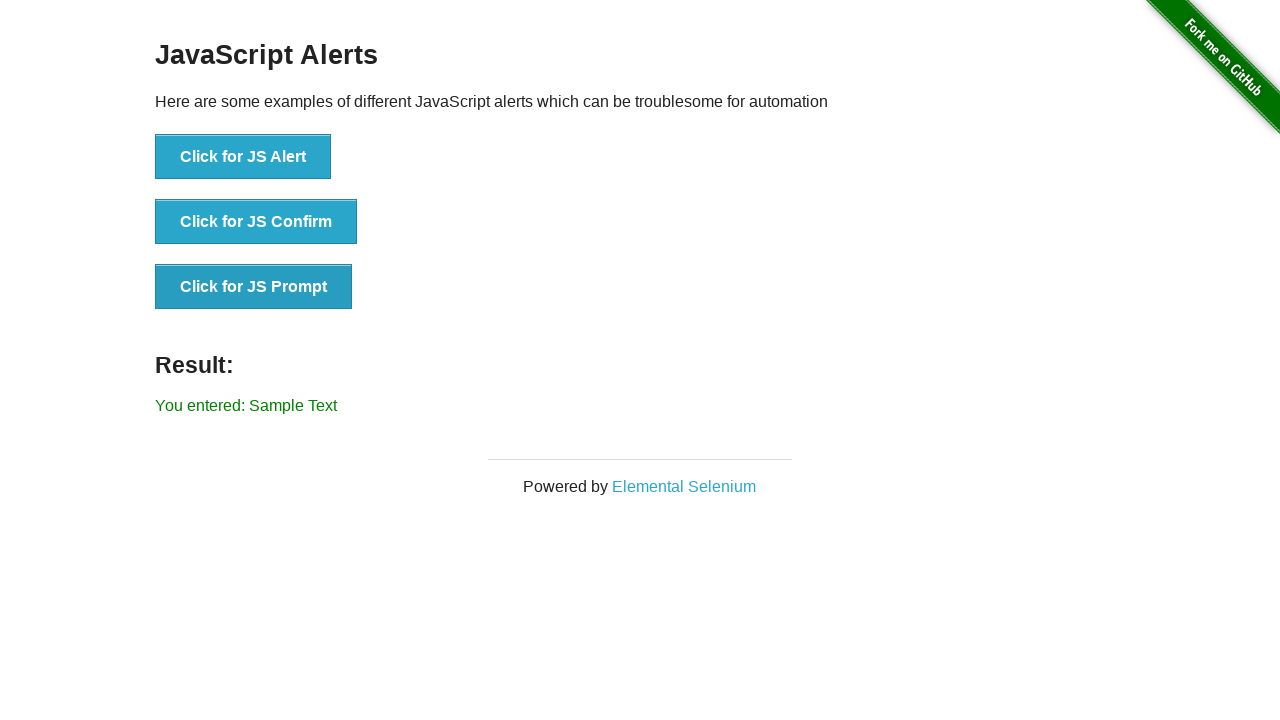

Waited for result message to appear
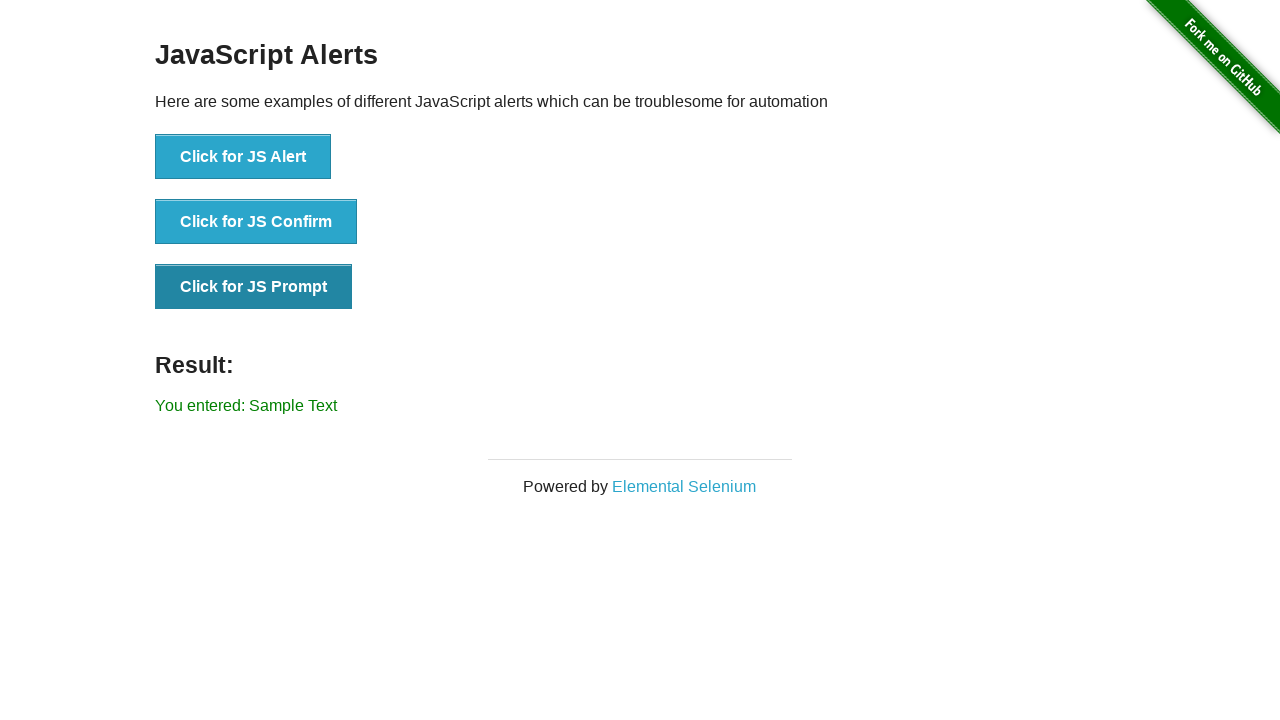

Retrieved result text from page
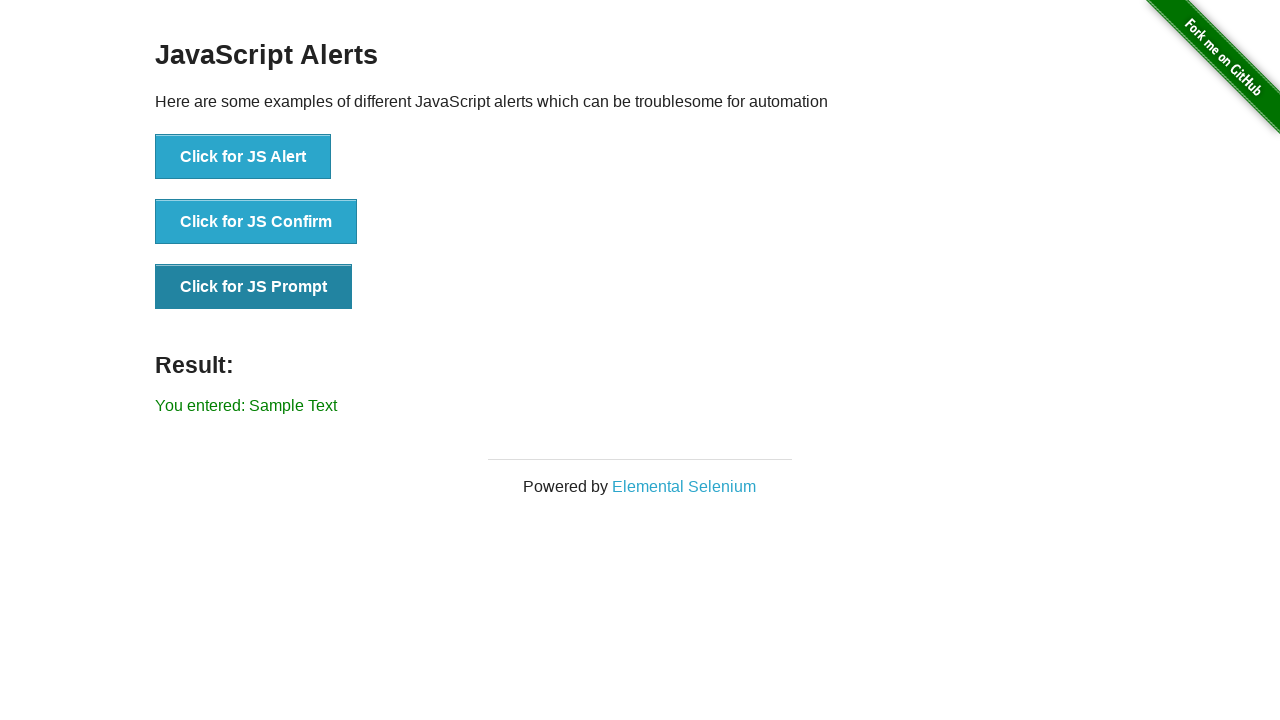

Verified result text matches expected value 'You entered: Sample Text'
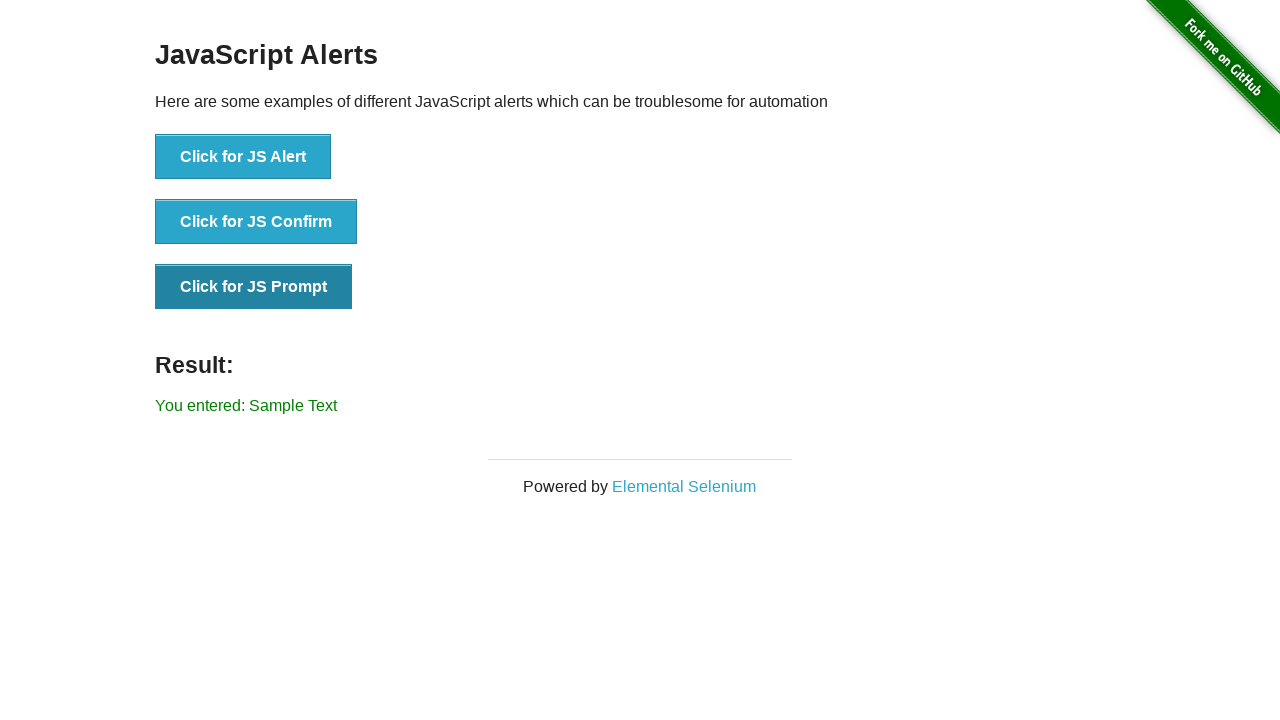

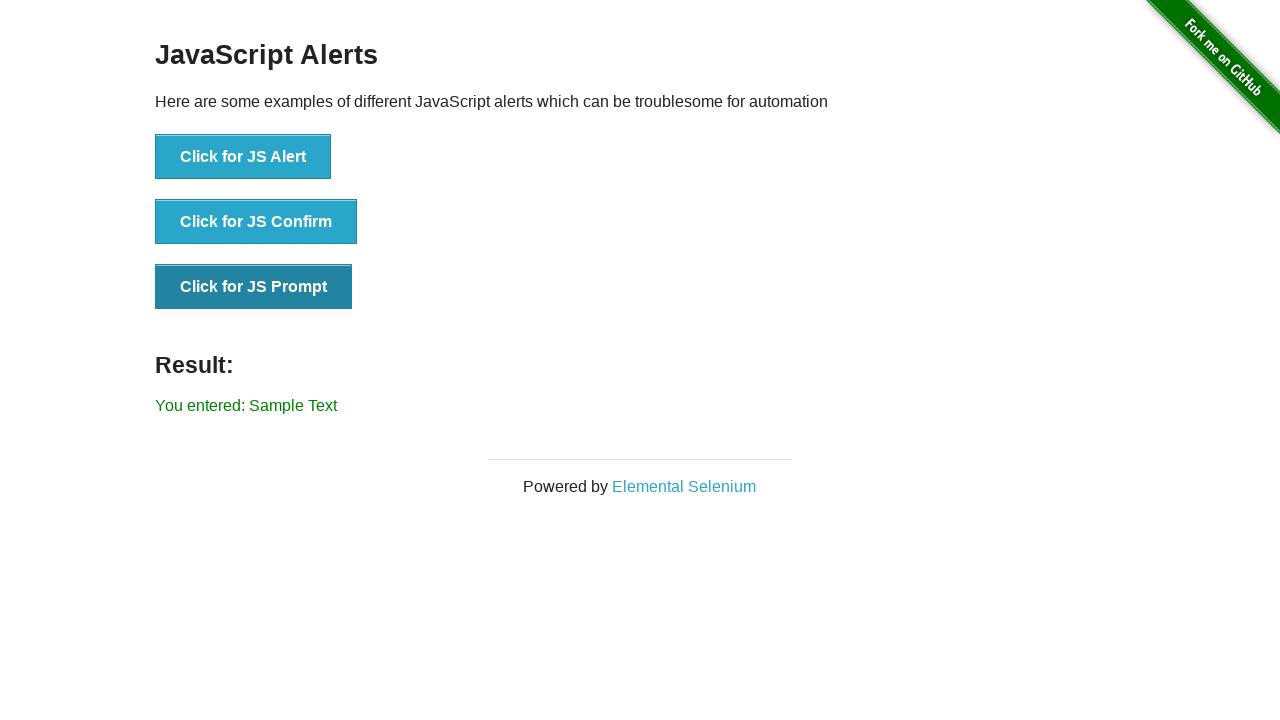